Tests browser window handling by opening a new window, switching to it, and verifying content in the child window

Starting URL: https://demoqa.com/browser-windows

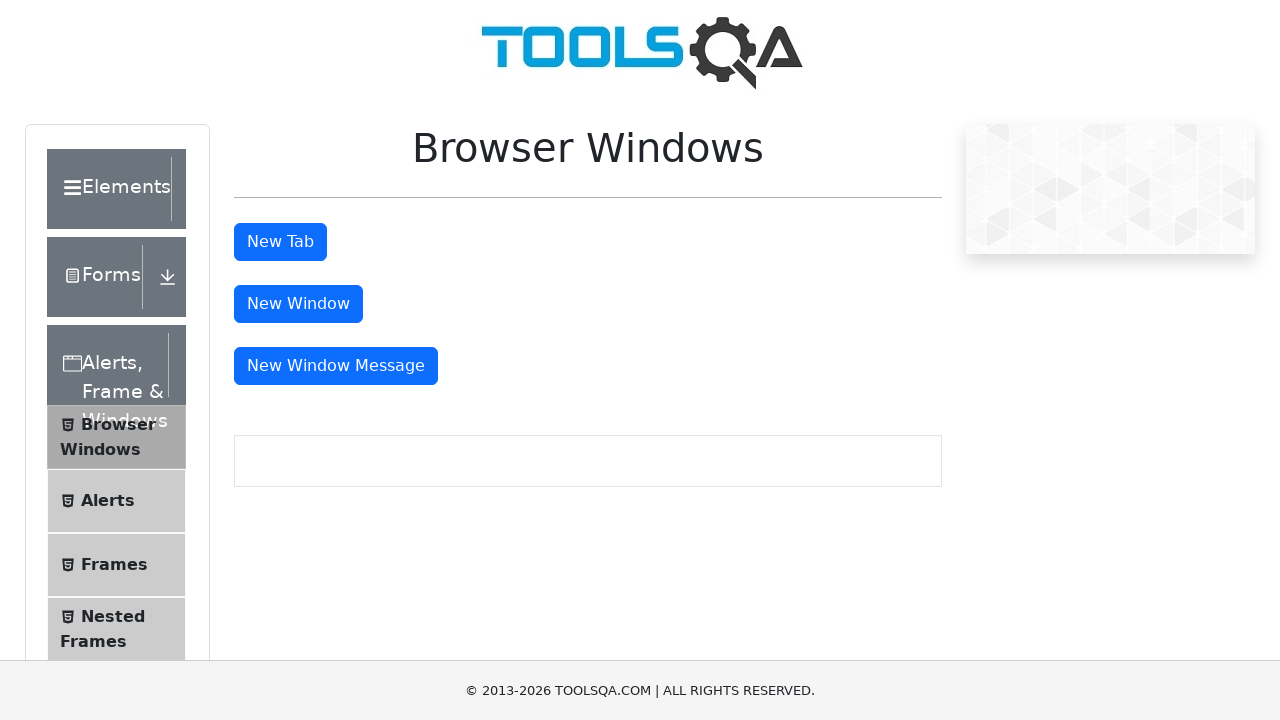

Clicked button to open new window at (298, 304) on #windowButton
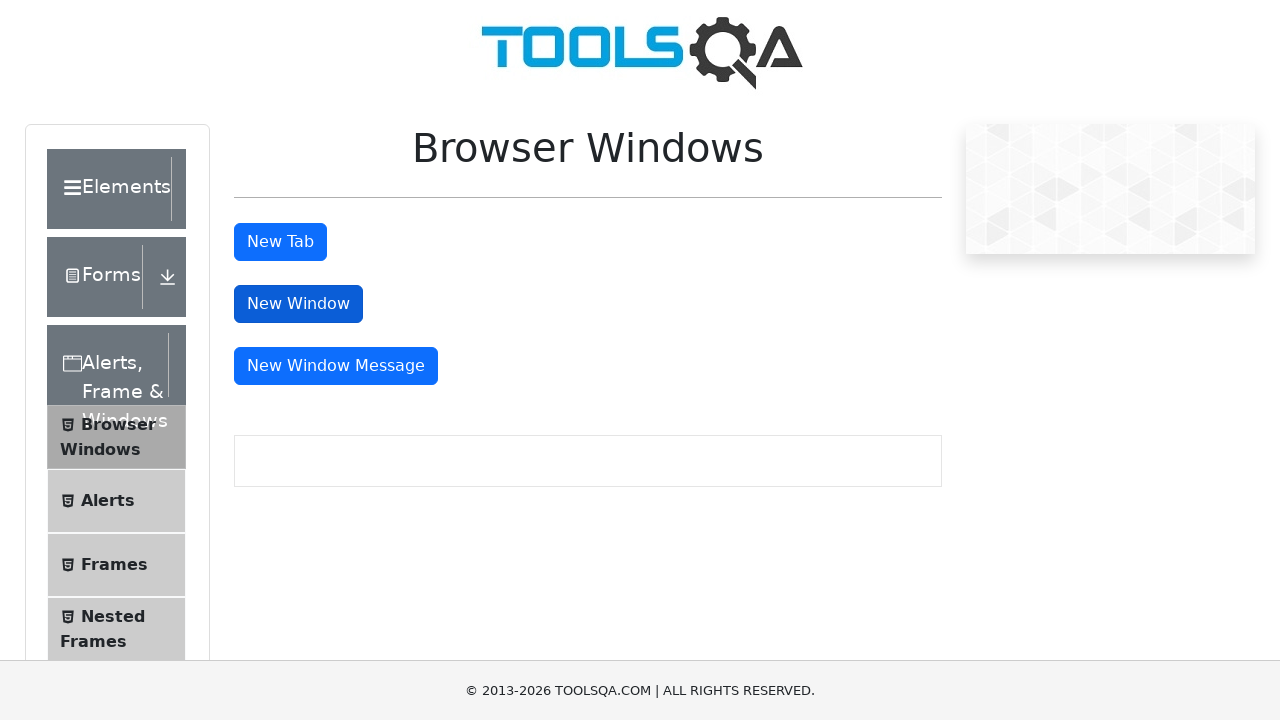

New window/page object captured
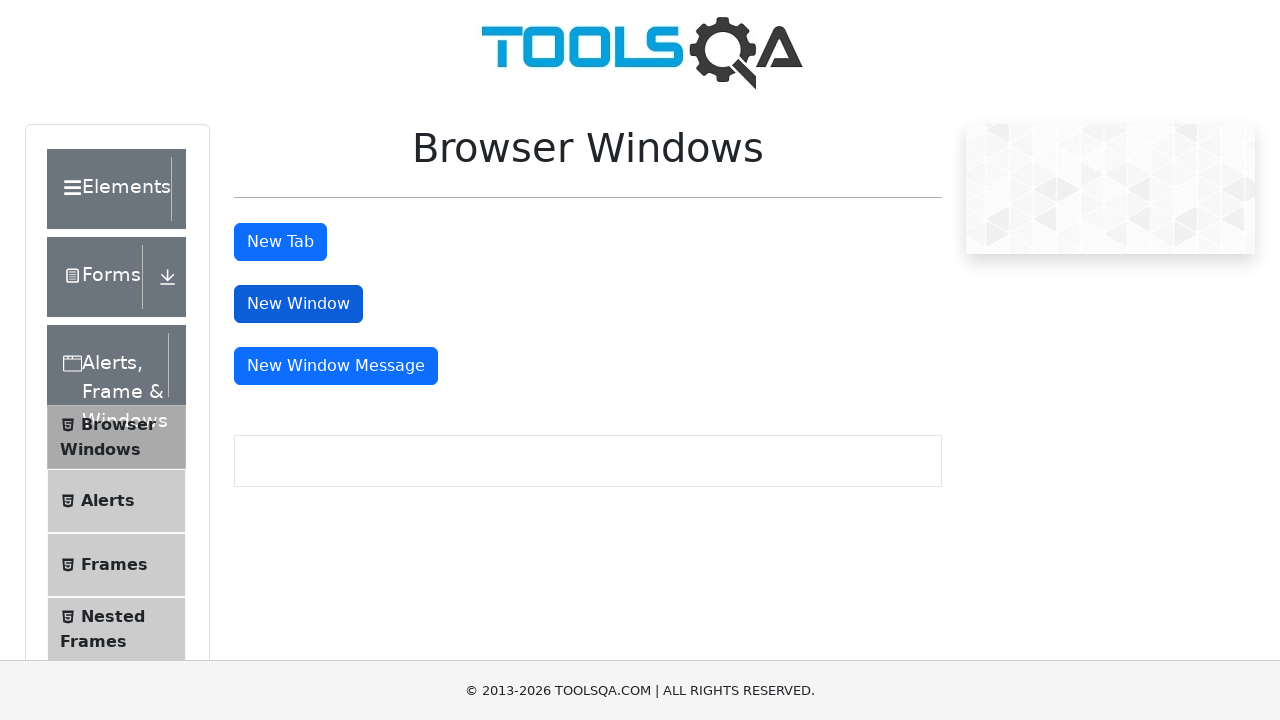

Child window page loaded completely
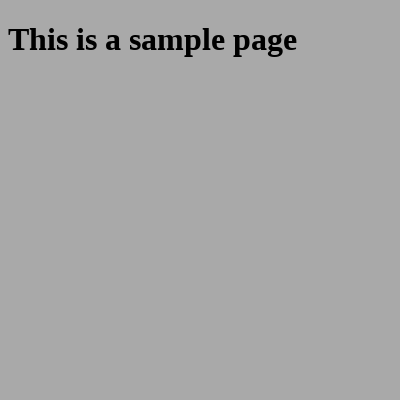

Retrieved heading text from child window: 'This is a sample page'
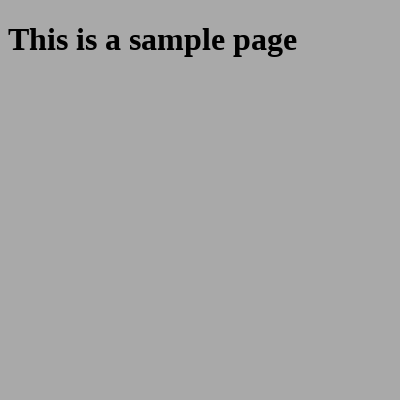

Printed heading text to console: 'This is a sample page'
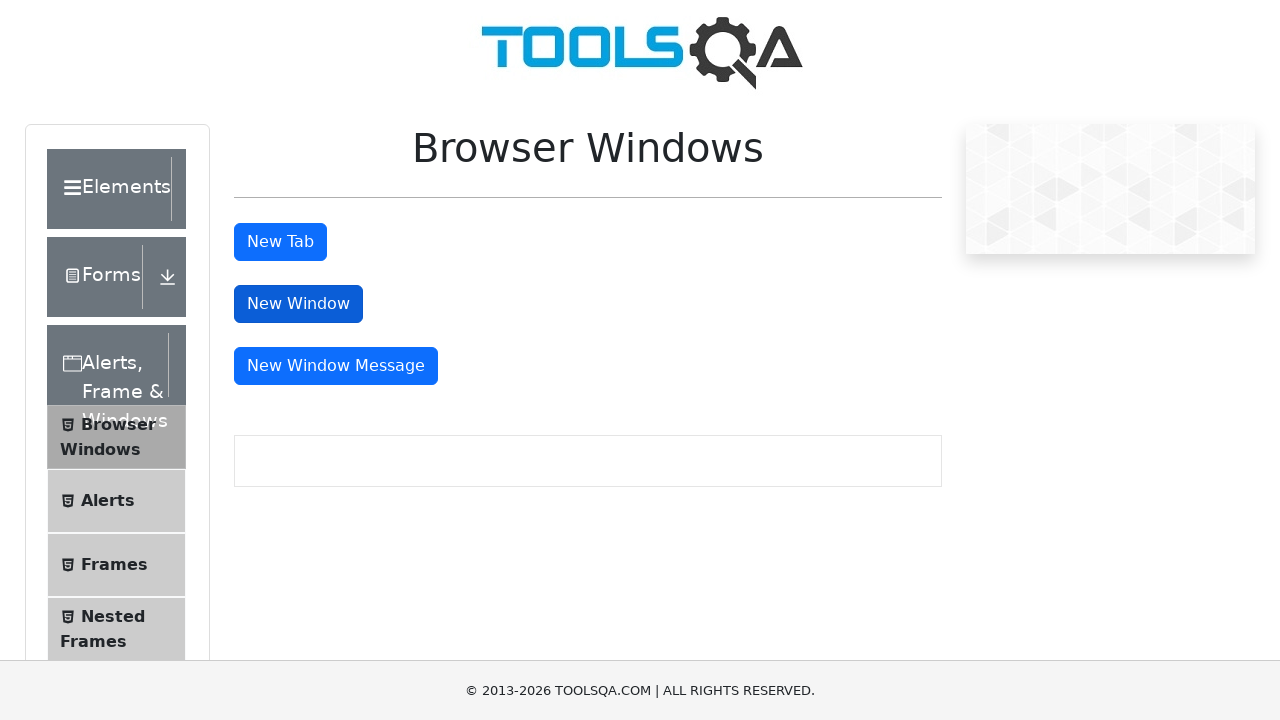

Closed child window
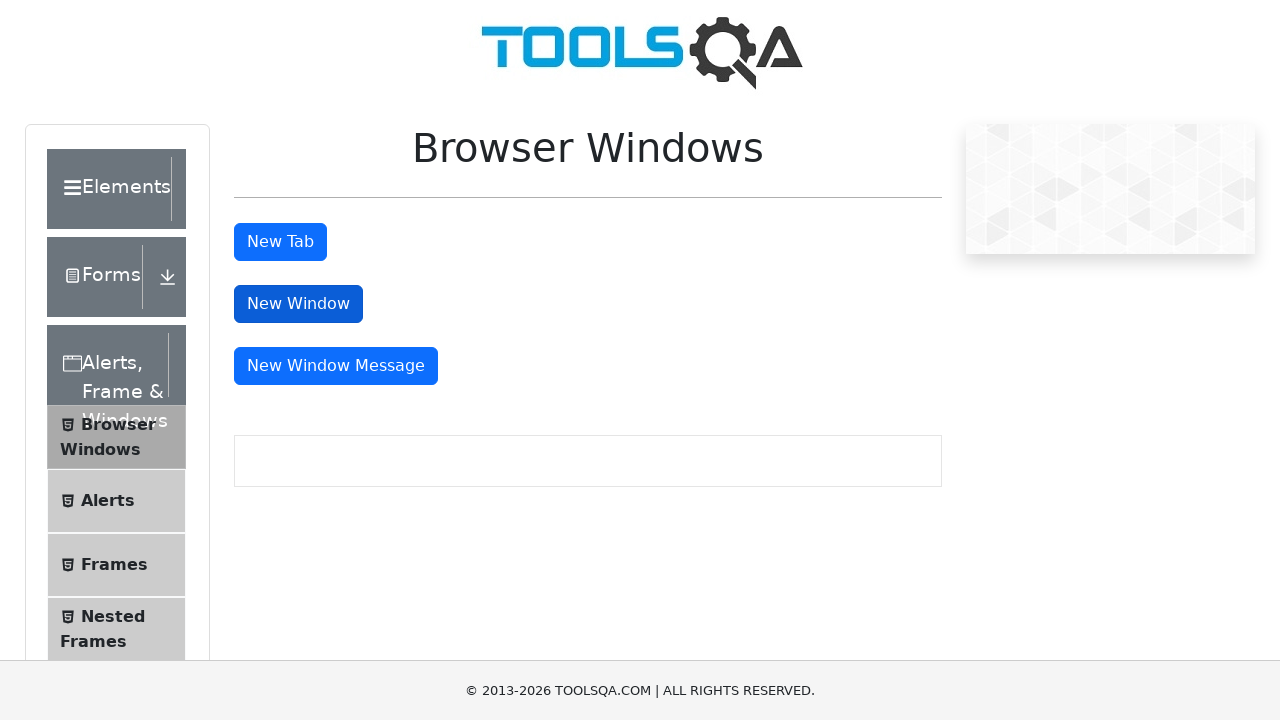

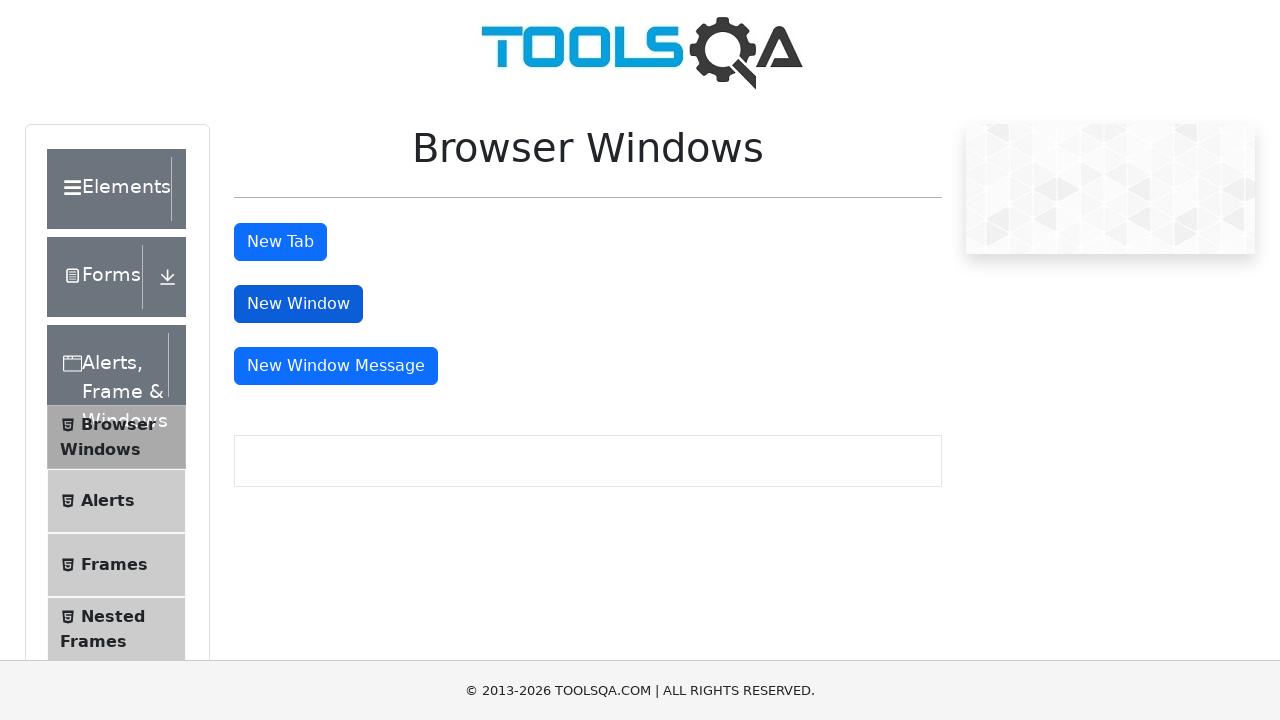